Tests form submission on W3Schools TryIt editor by switching to the result iframe, filling a text input field with a name, and submitting the form.

Starting URL: https://www.w3schools.com/tags/tryit.asp?filename=tryhtml_input_disabled

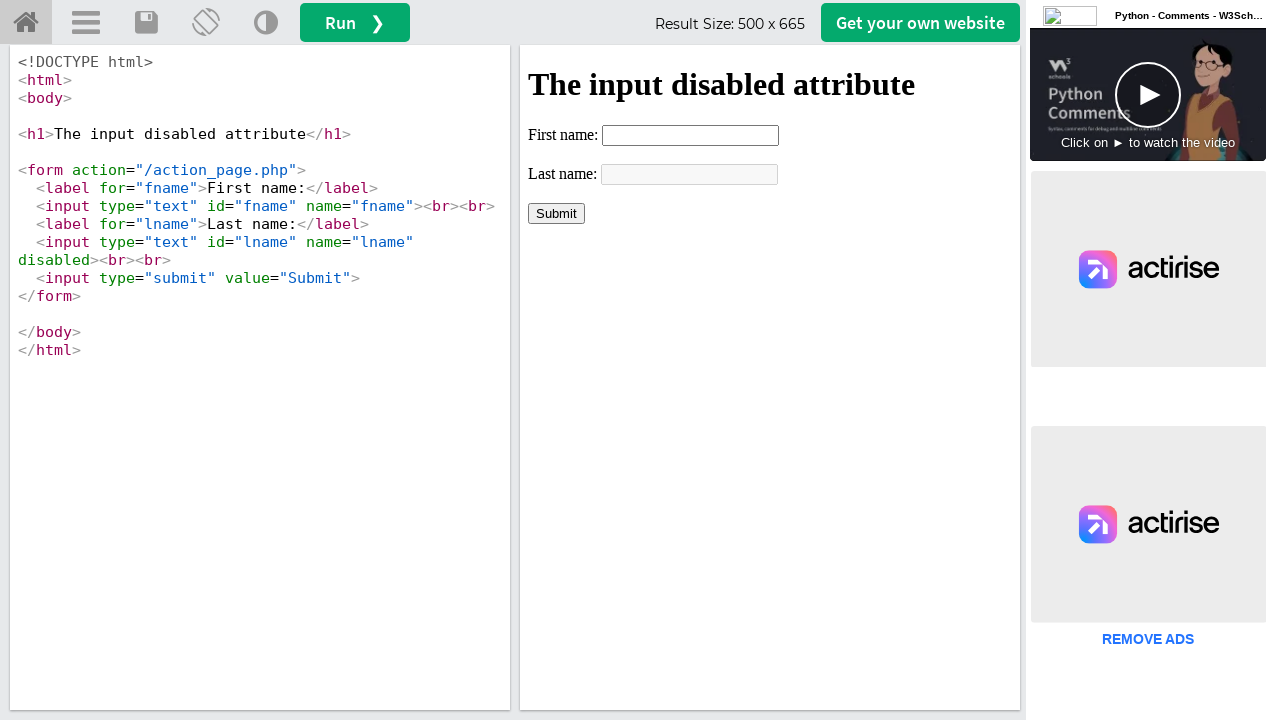

Waited for iframe#iframeResult to load
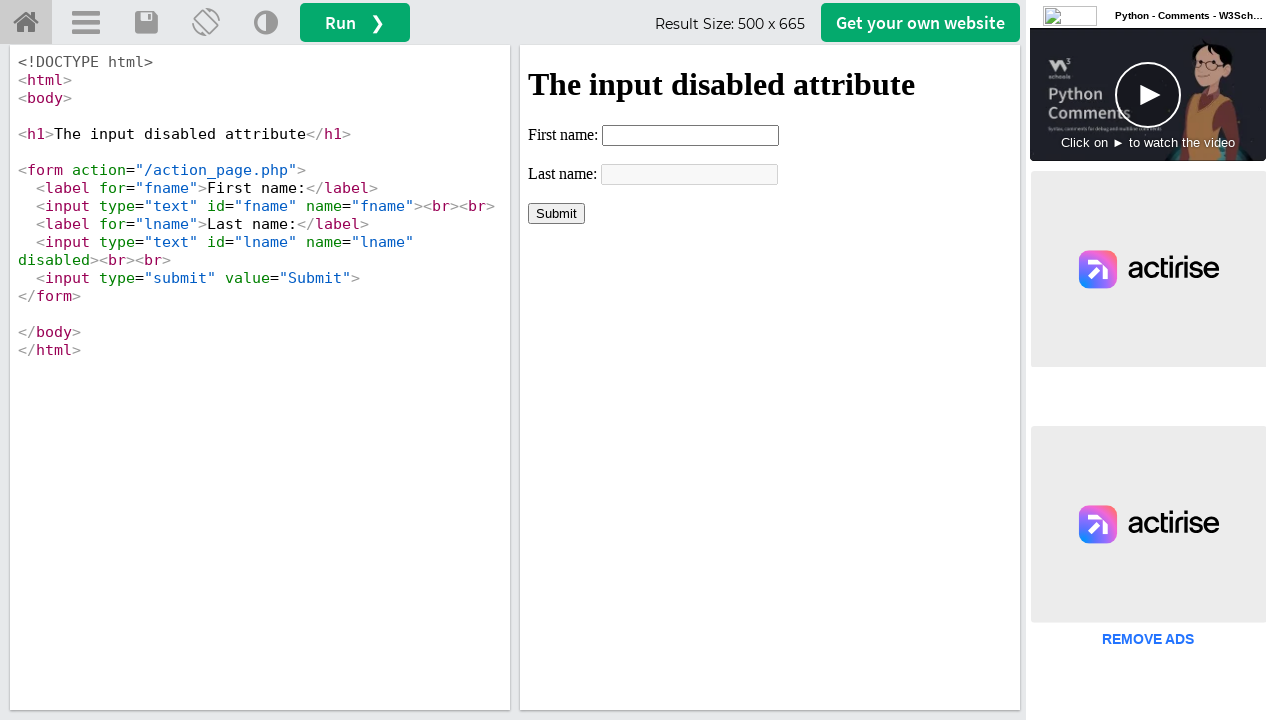

Located the result iframe
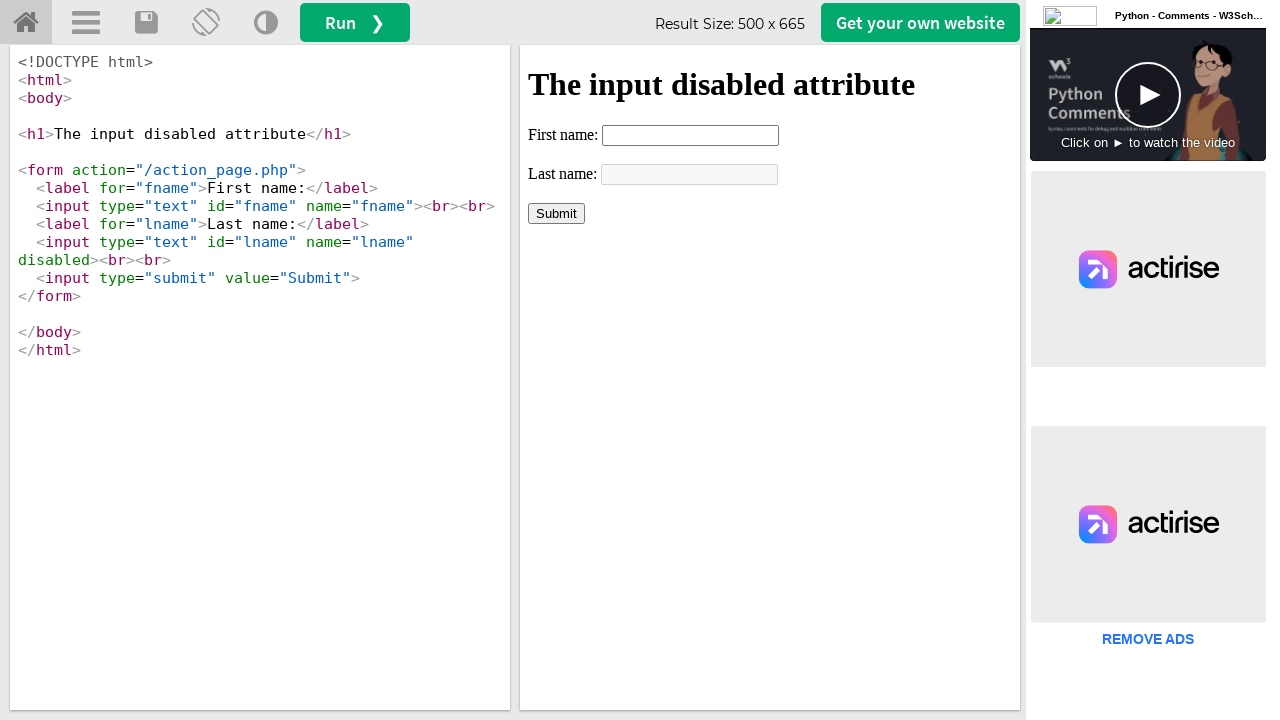

Filled the fname input field with 'TestAutomation' on #iframeResult >> internal:control=enter-frame >> xpath=//input[@id='fname']
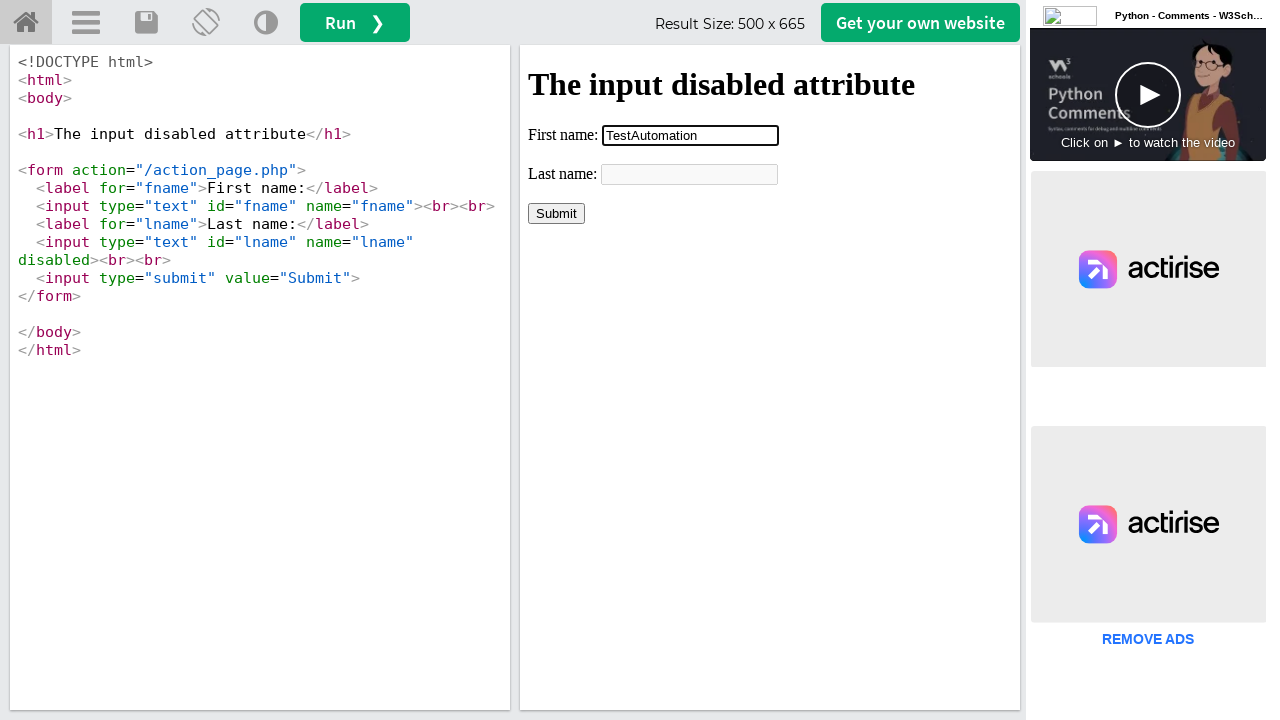

Clicked the Submit button to submit the form at (556, 213) on #iframeResult >> internal:control=enter-frame >> xpath=//input[@value='Submit']
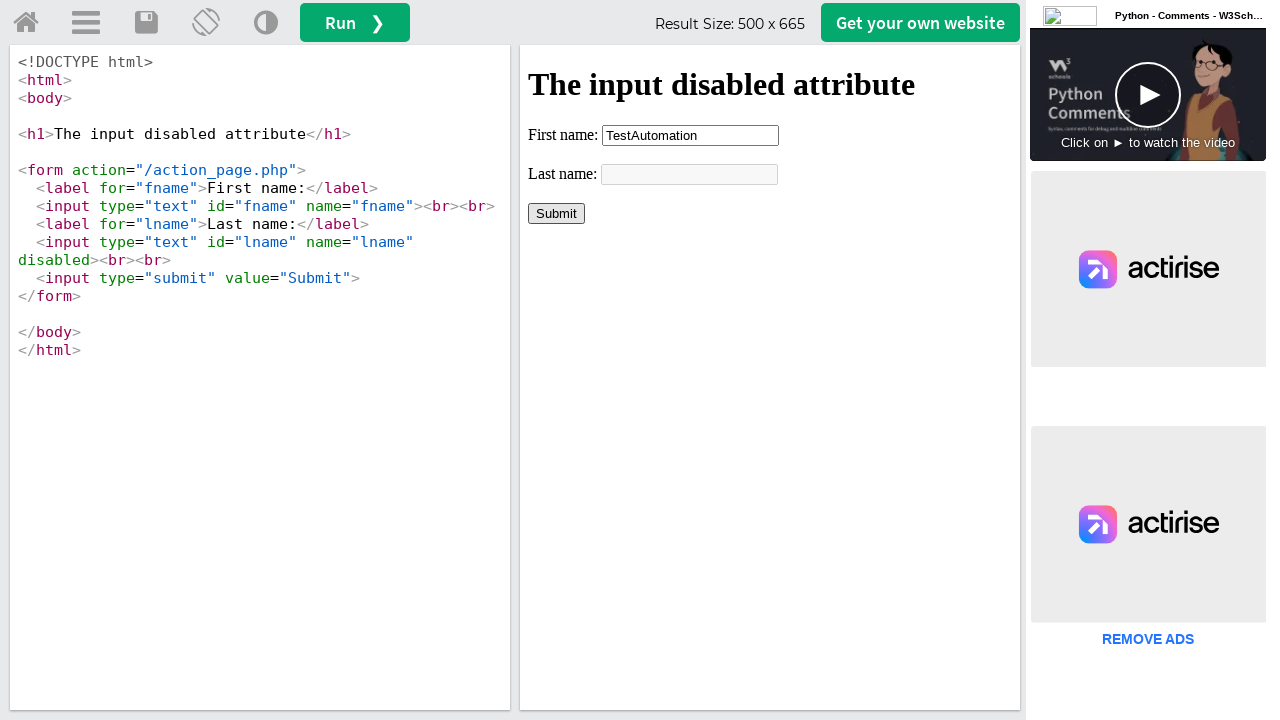

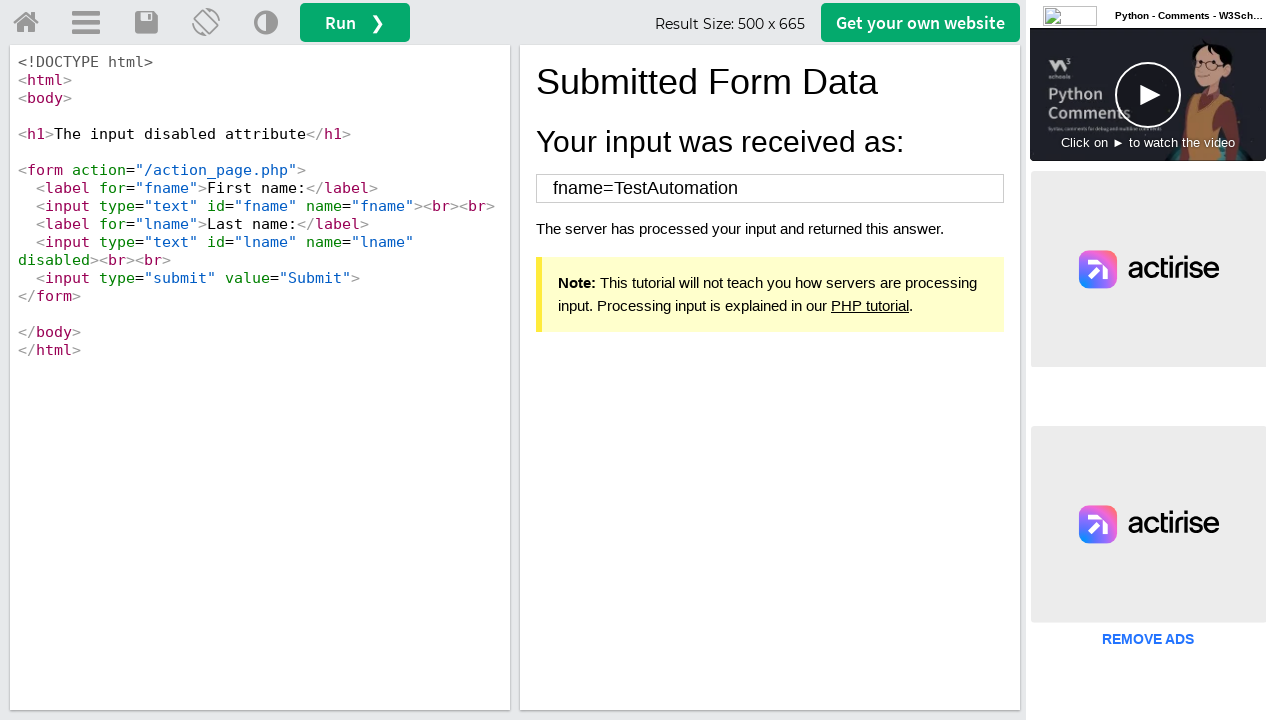